Tests a math calculation exercise where two numbers are read from the page, added together, and the sum is selected from a dropdown before submitting the form.

Starting URL: http://suninjuly.github.io/selects1.html

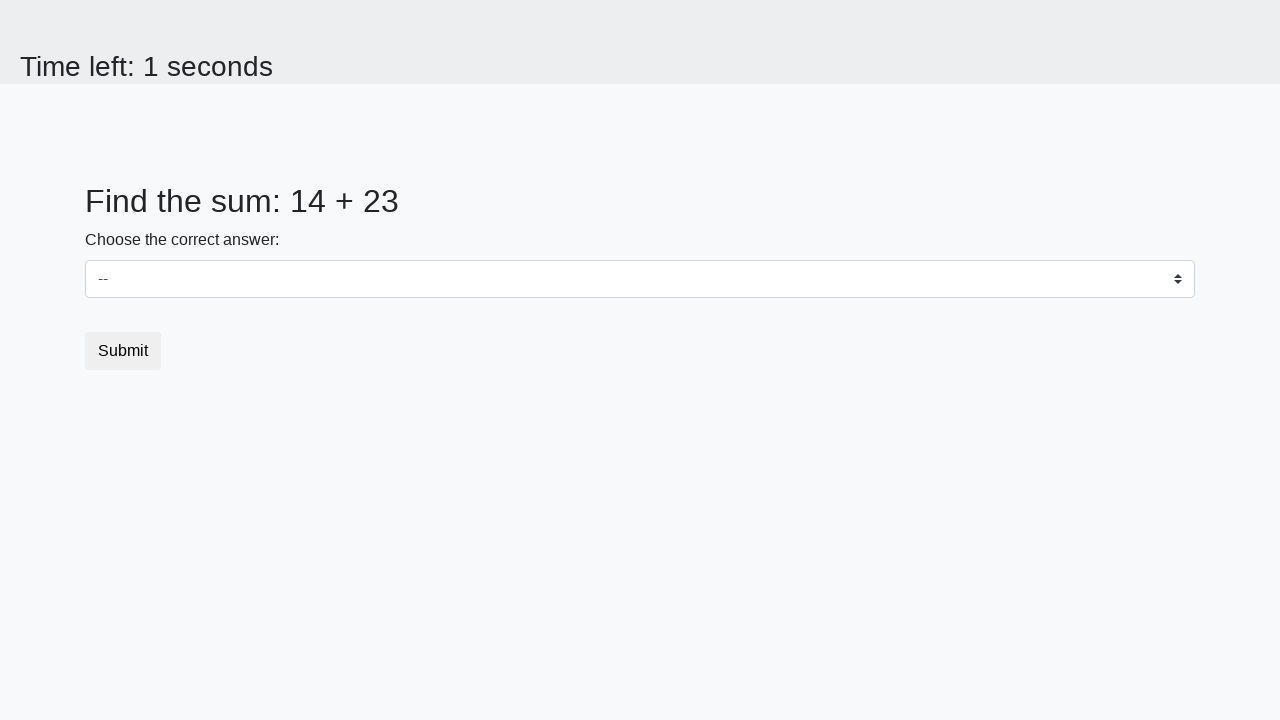

Read first number from #num1 element
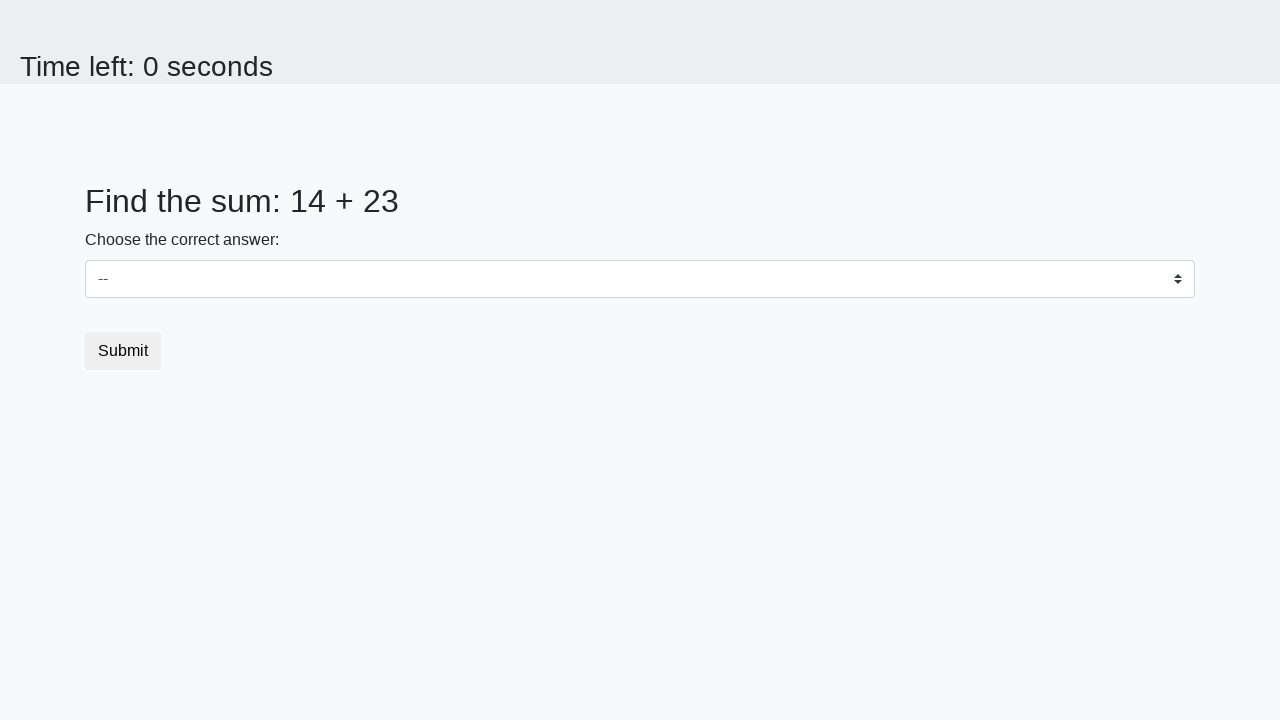

Read second number from #num2 element
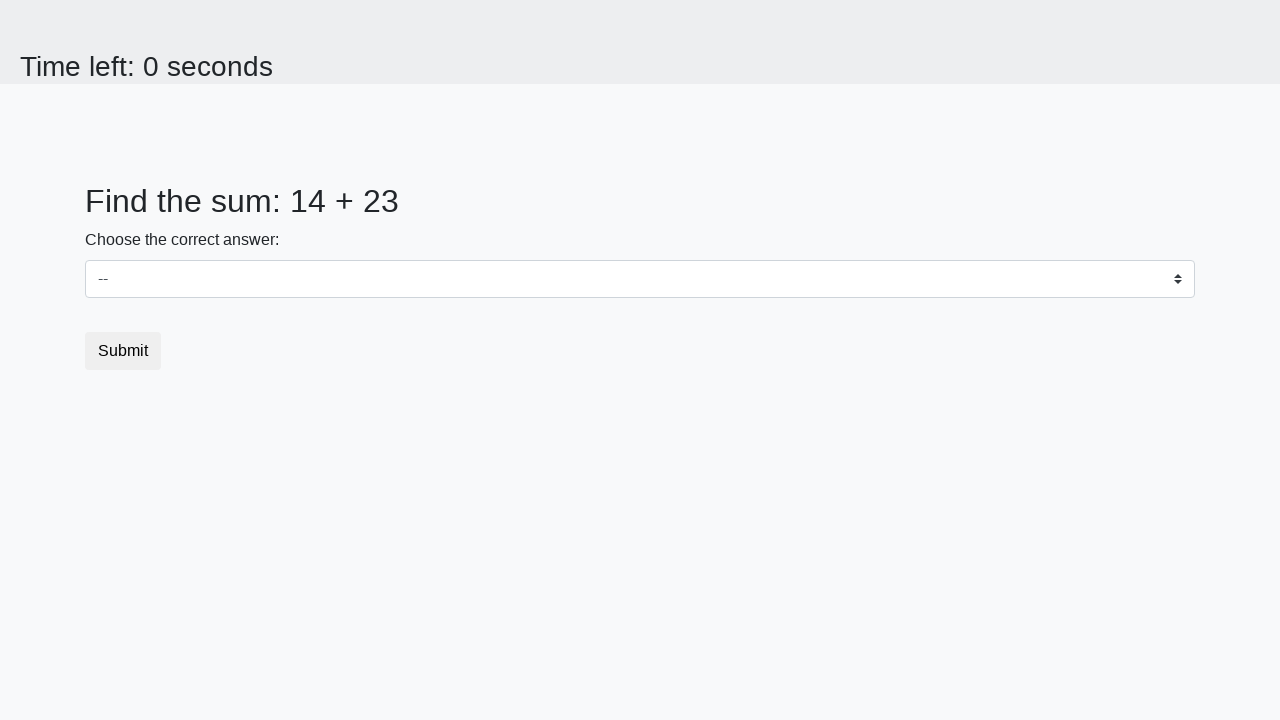

Calculated sum: 14 + 23 = 37
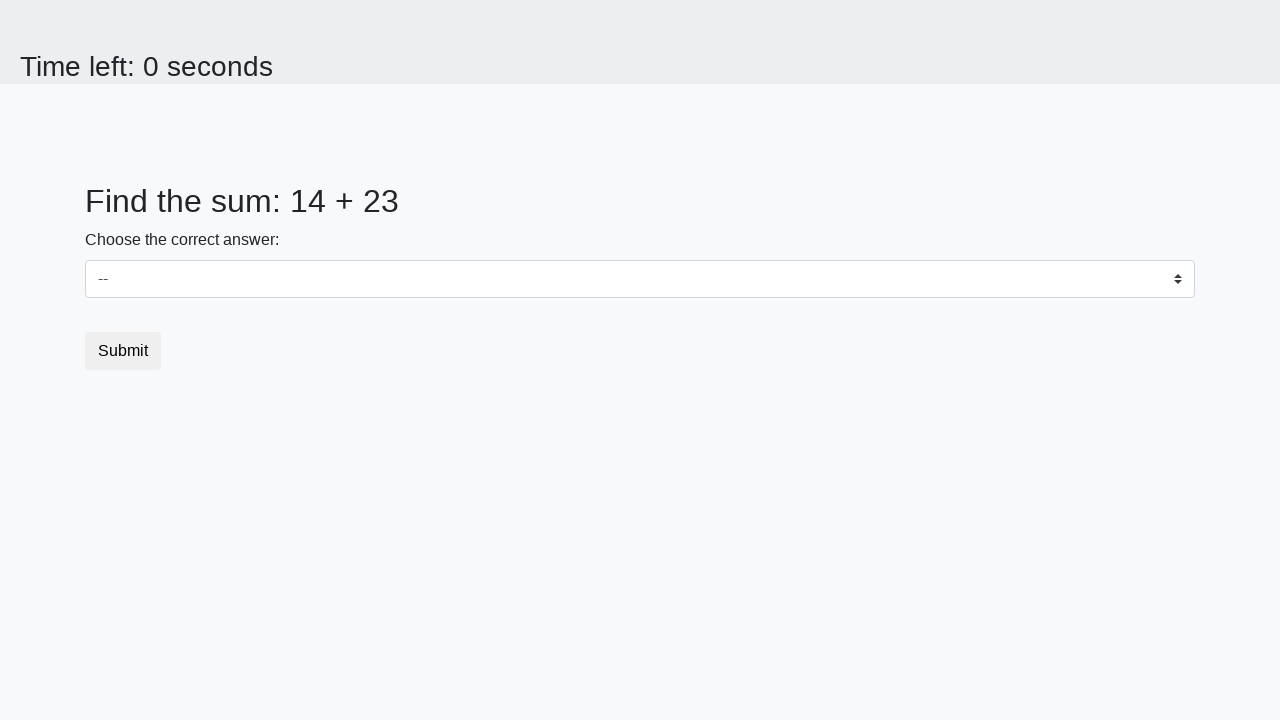

Selected sum value '37' from dropdown on select
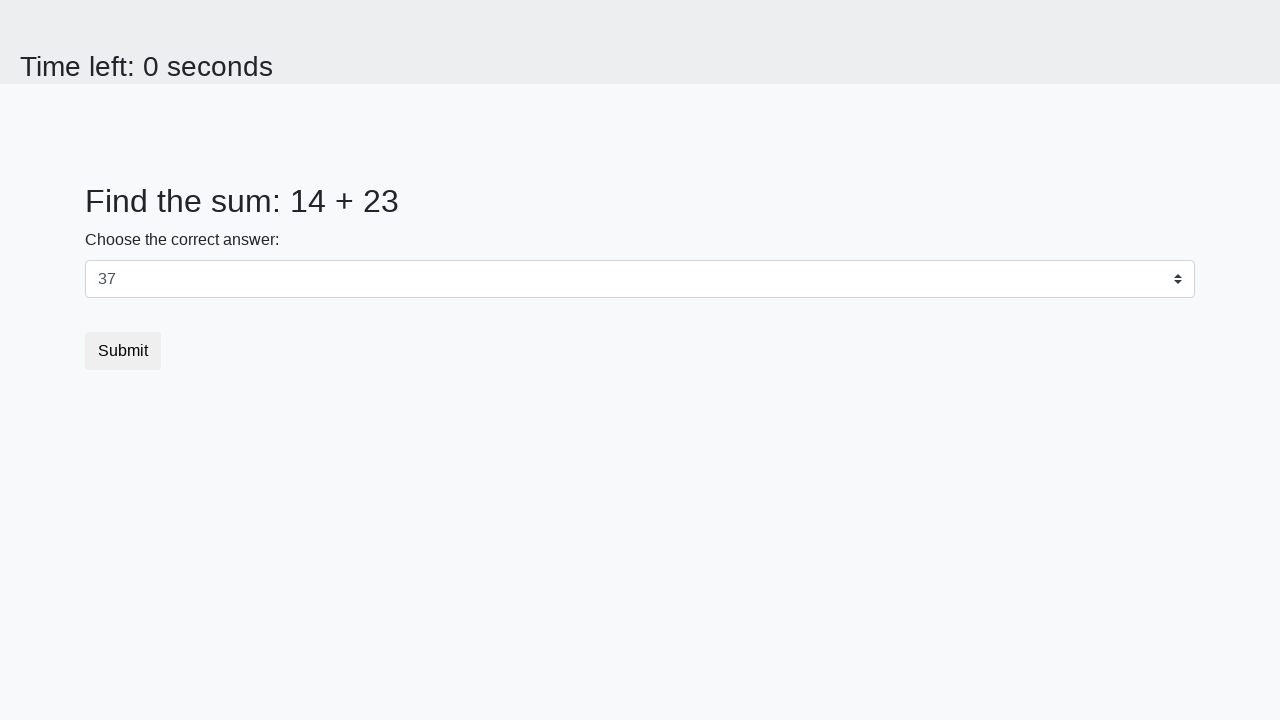

Clicked submit button at (123, 351) on .btn-default
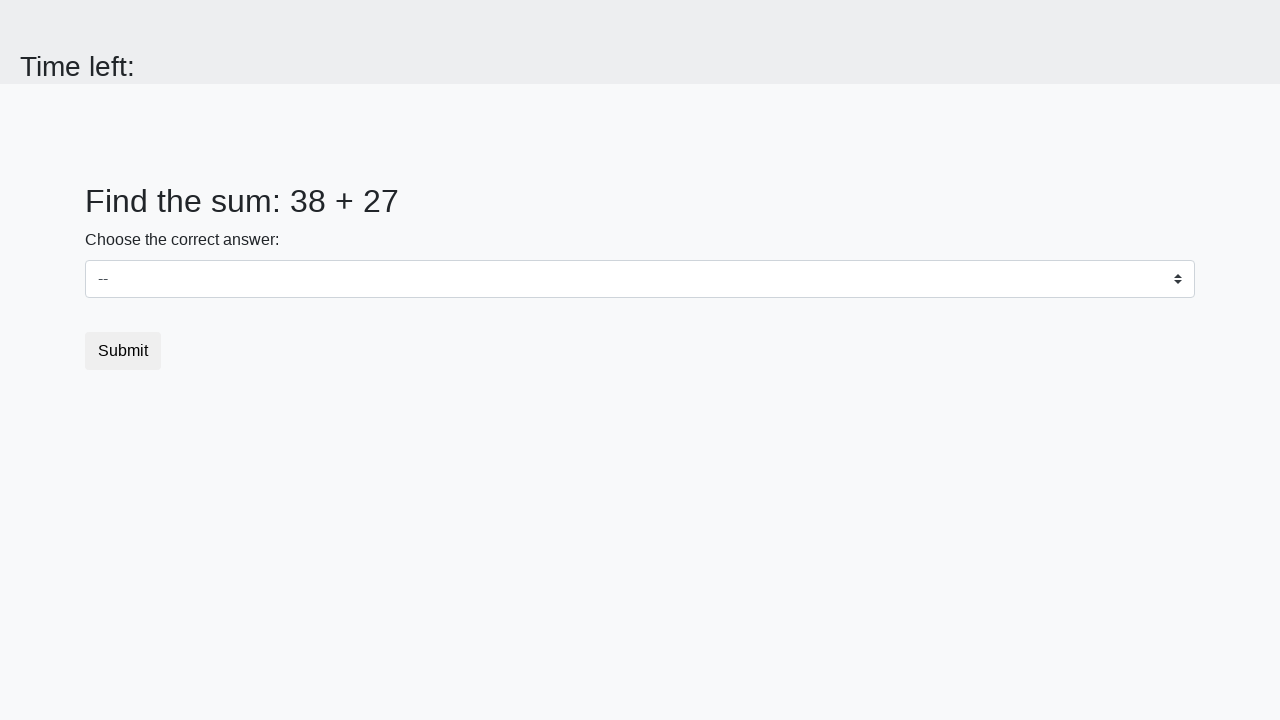

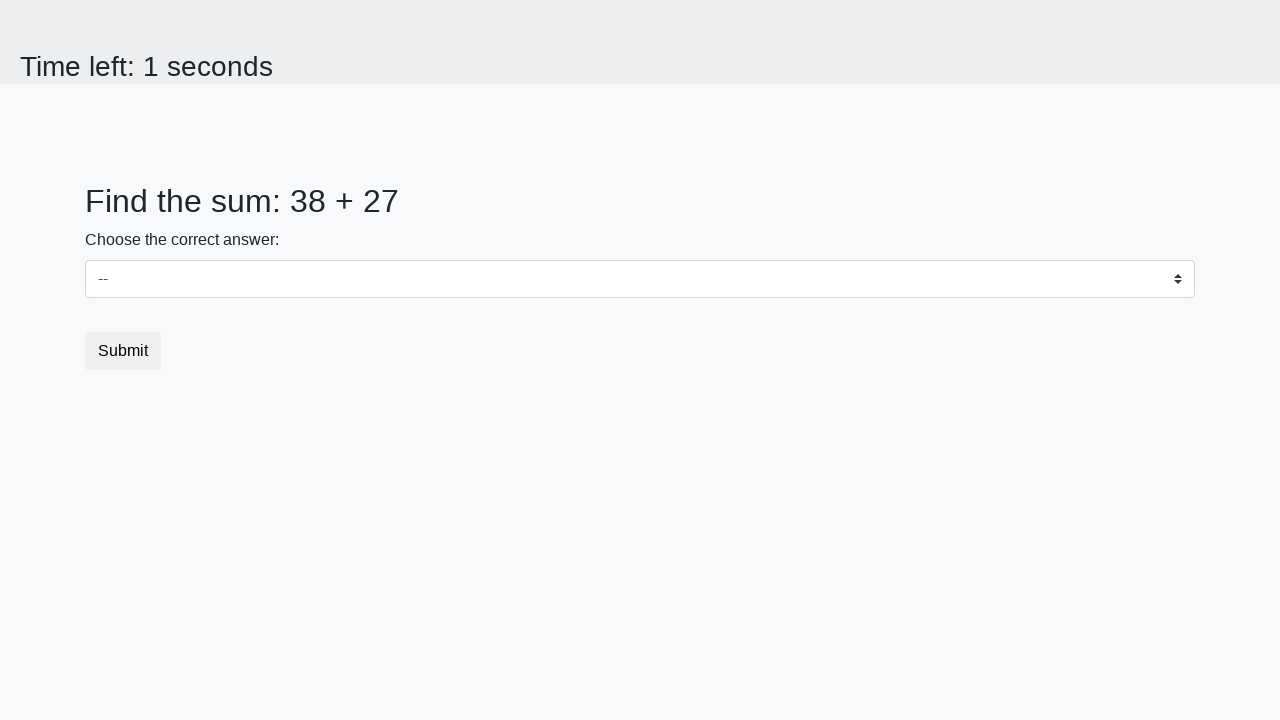